Tests drag and drop functionality by switching to an iframe and dragging a draggable element onto a droppable target

Starting URL: https://jqueryui.com/droppable/

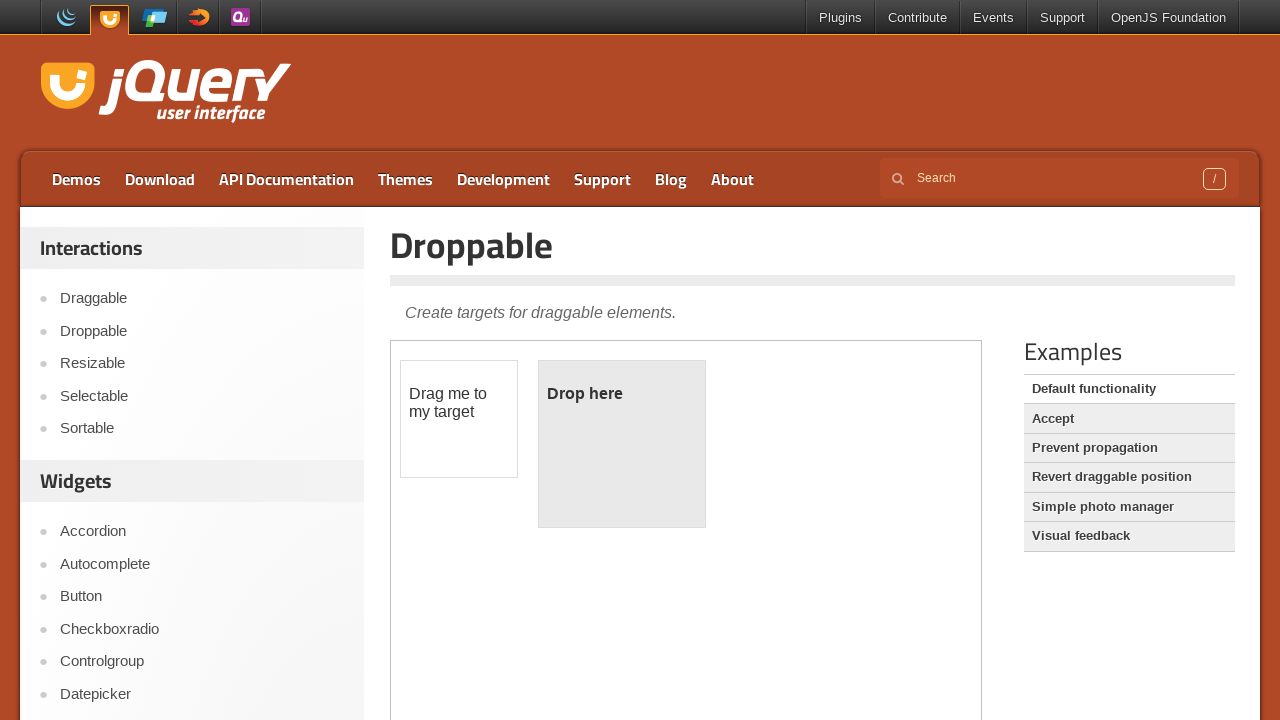

Located the demo iframe for drag and drop test
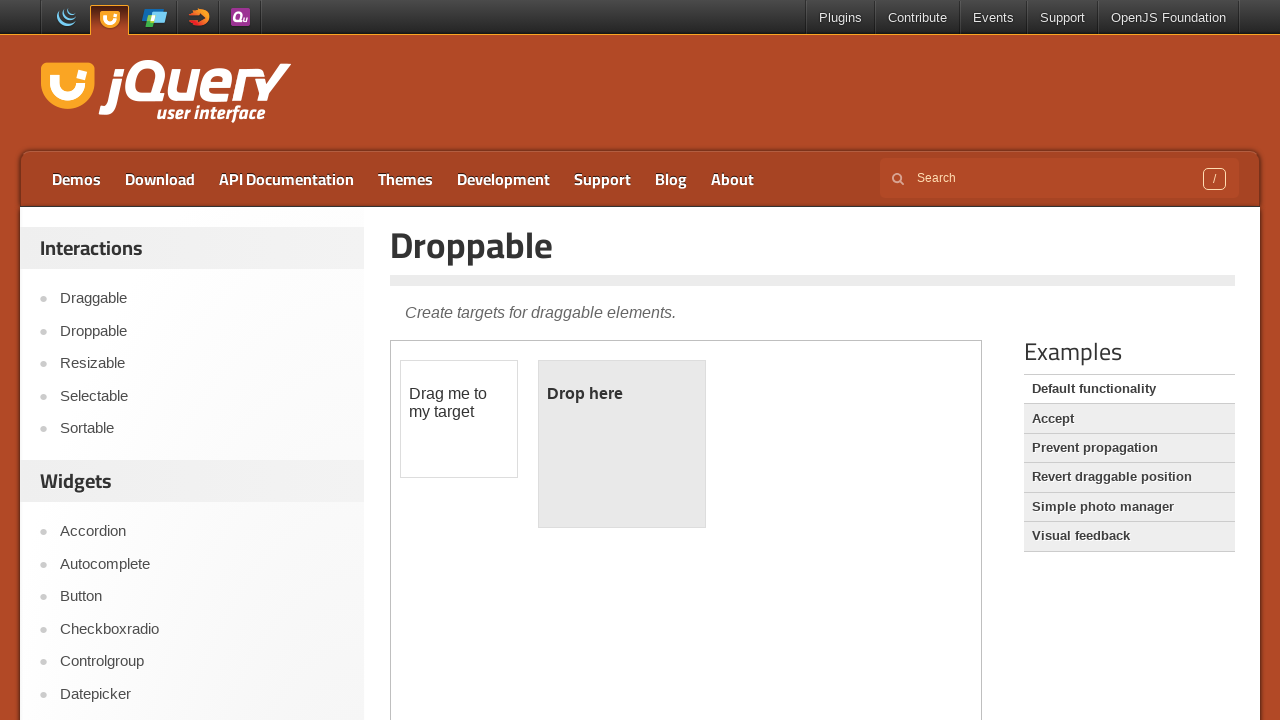

Located the draggable element with id 'draggable'
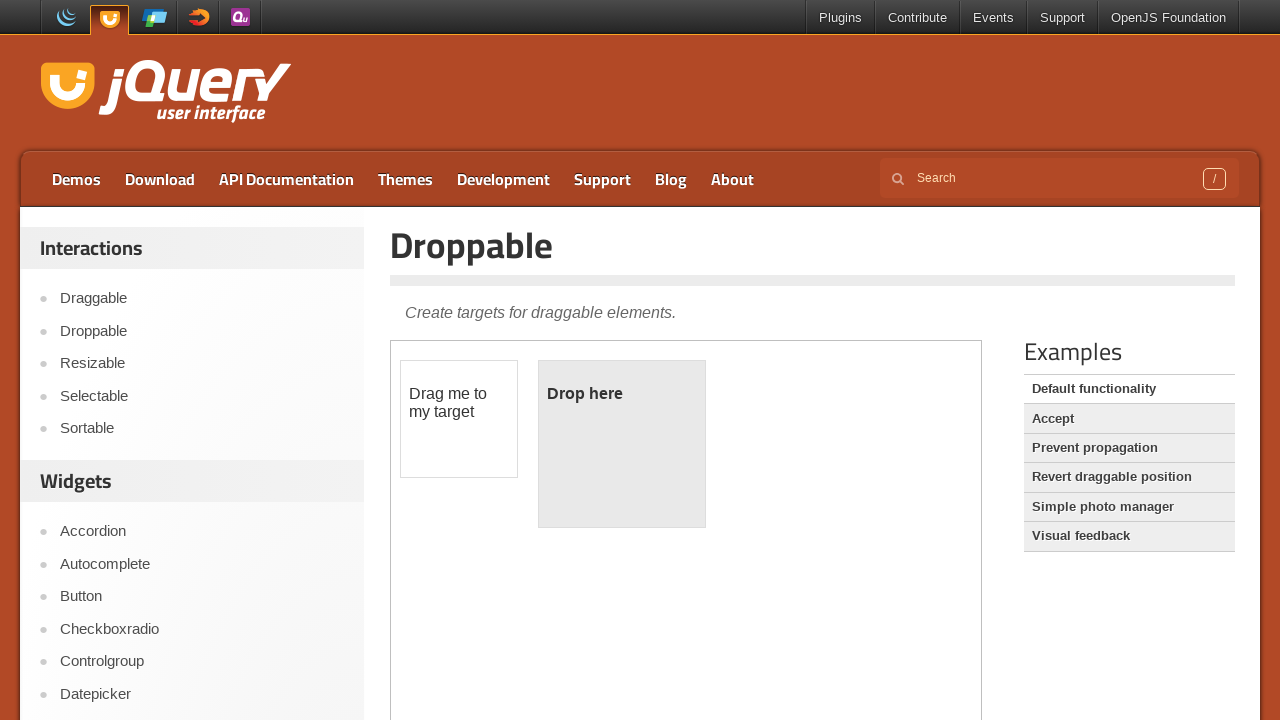

Located the droppable target element with id 'droppable'
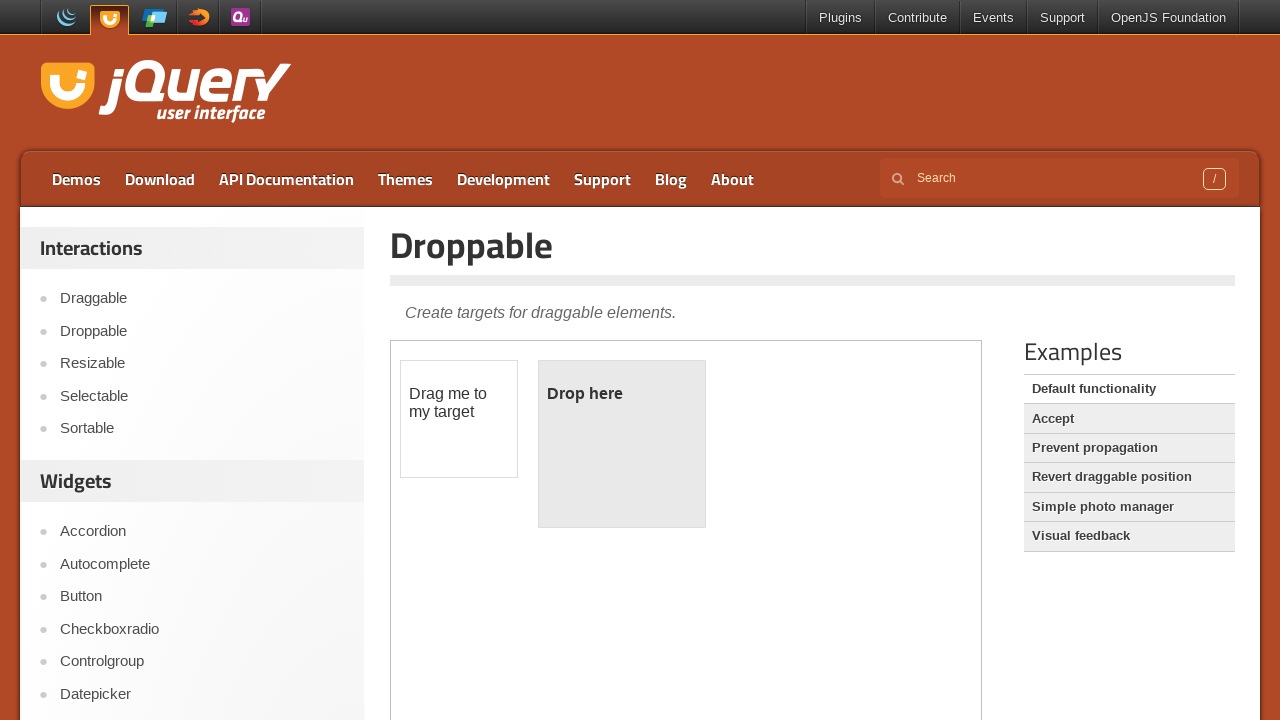

Dragged the draggable element onto the droppable target at (622, 444)
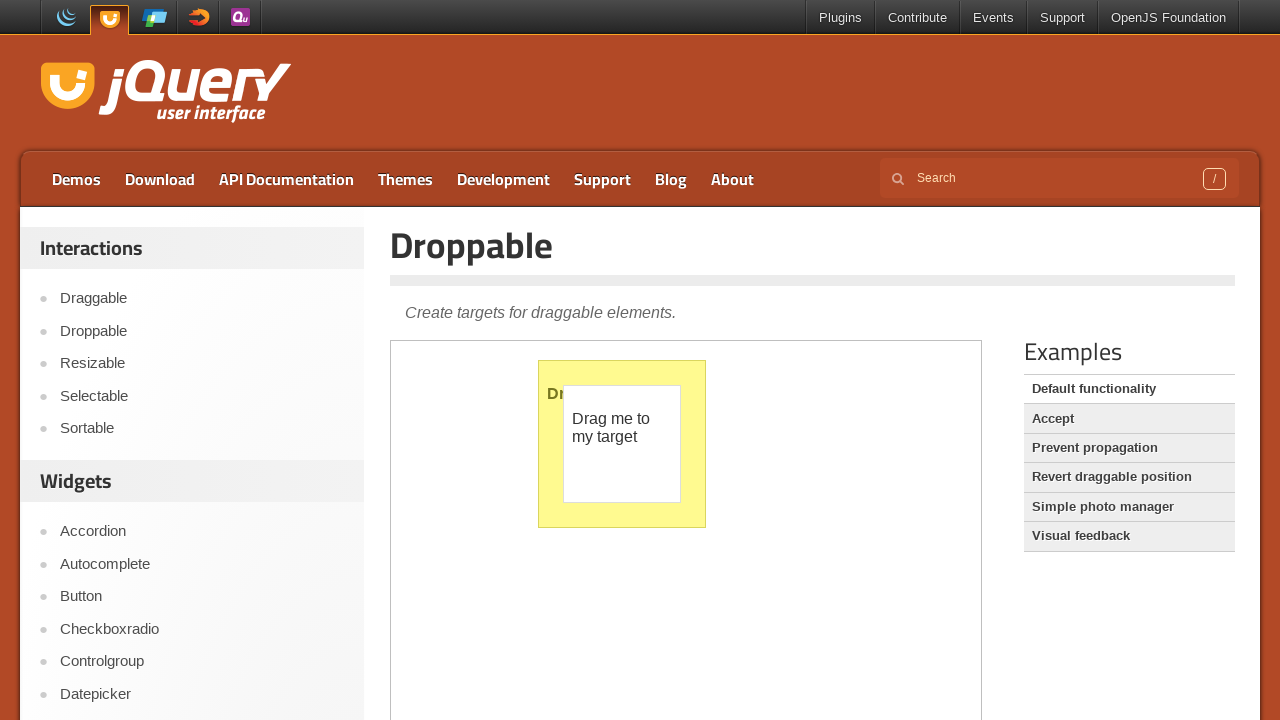

Verified drop was successful - 'Dropped!' text appeared
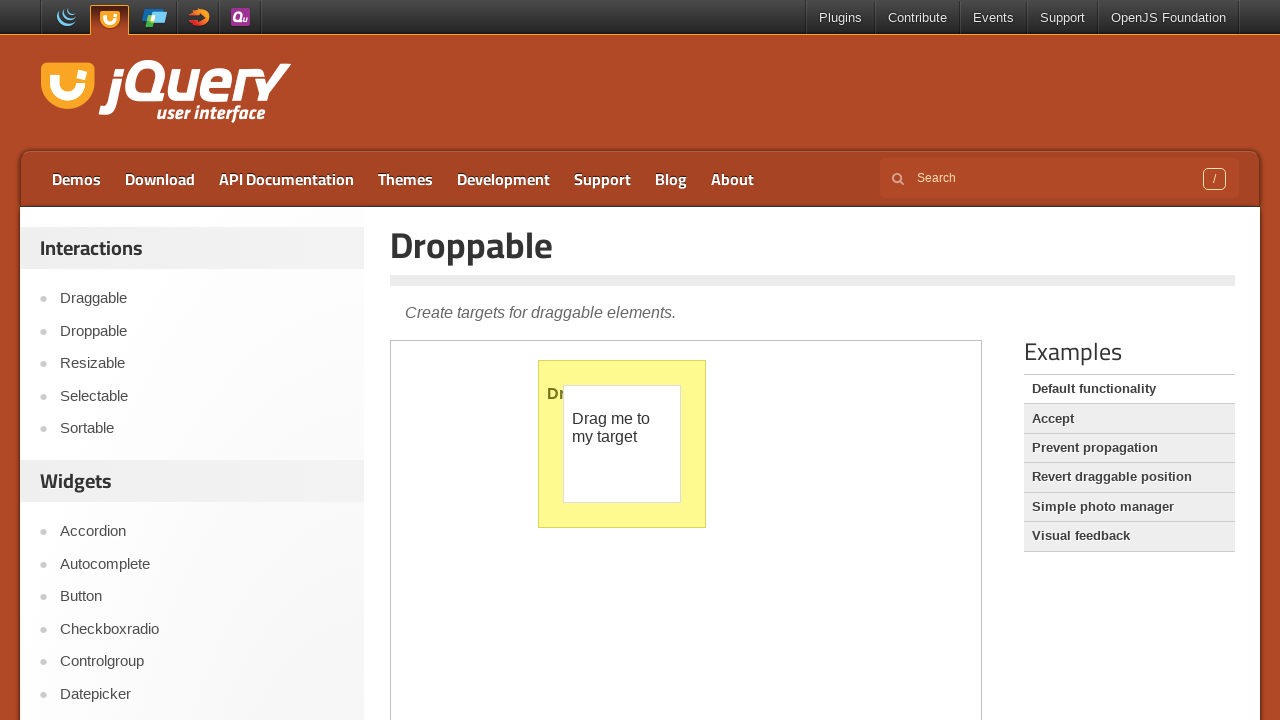

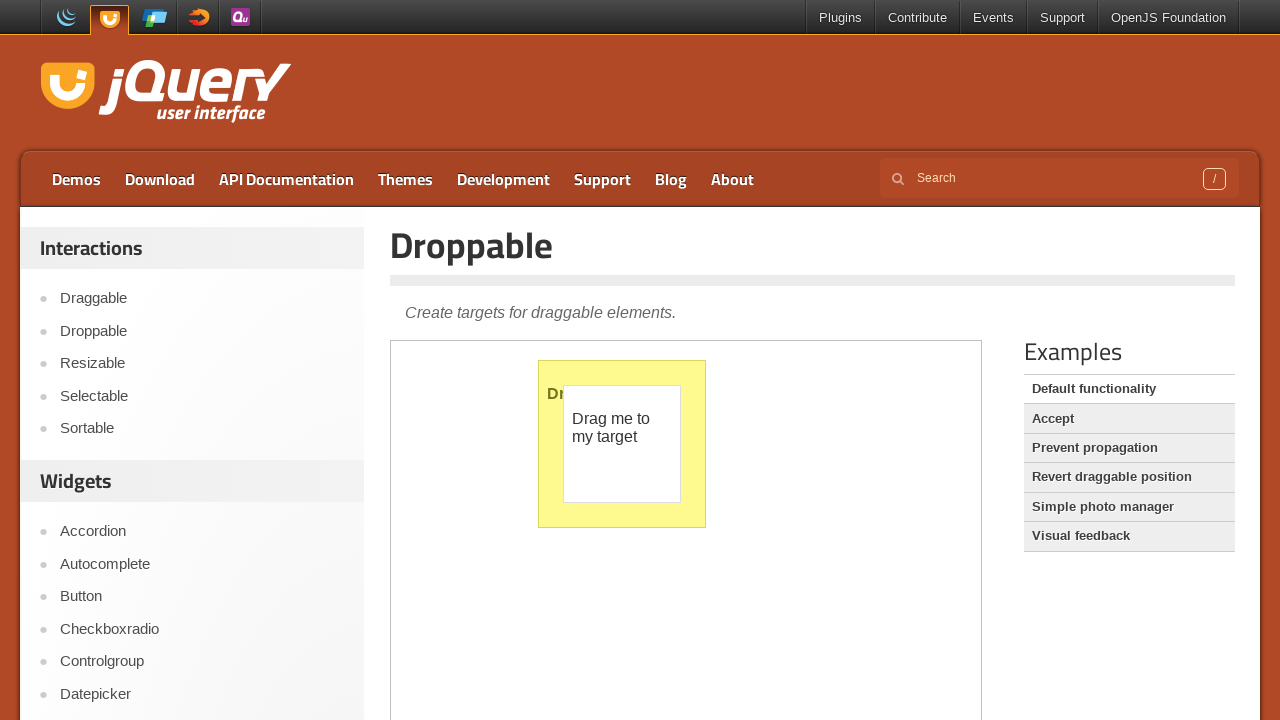